Navigates to wisequarter.com and verifies that the page title contains "Wise" and the URL matches the expected value. Also retrieves page source and window handle information.

Starting URL: https://www.wisequarter.com

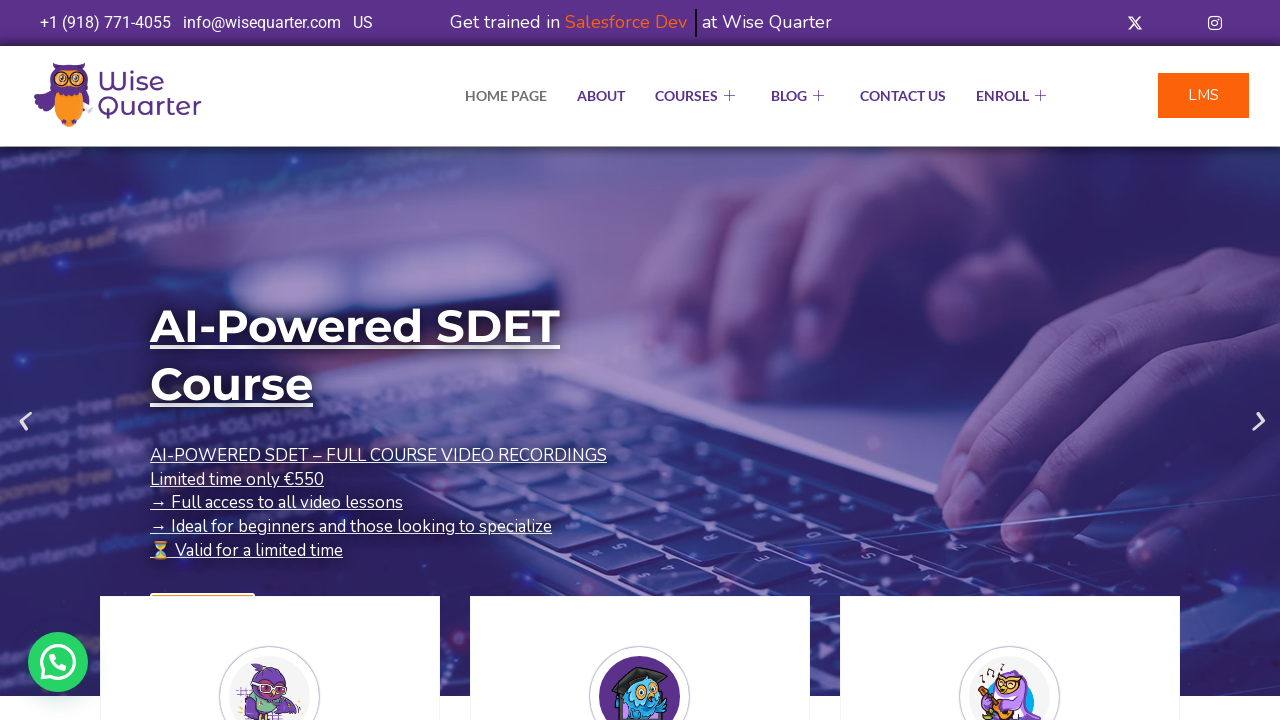

Waited for page to load with domcontentloaded state
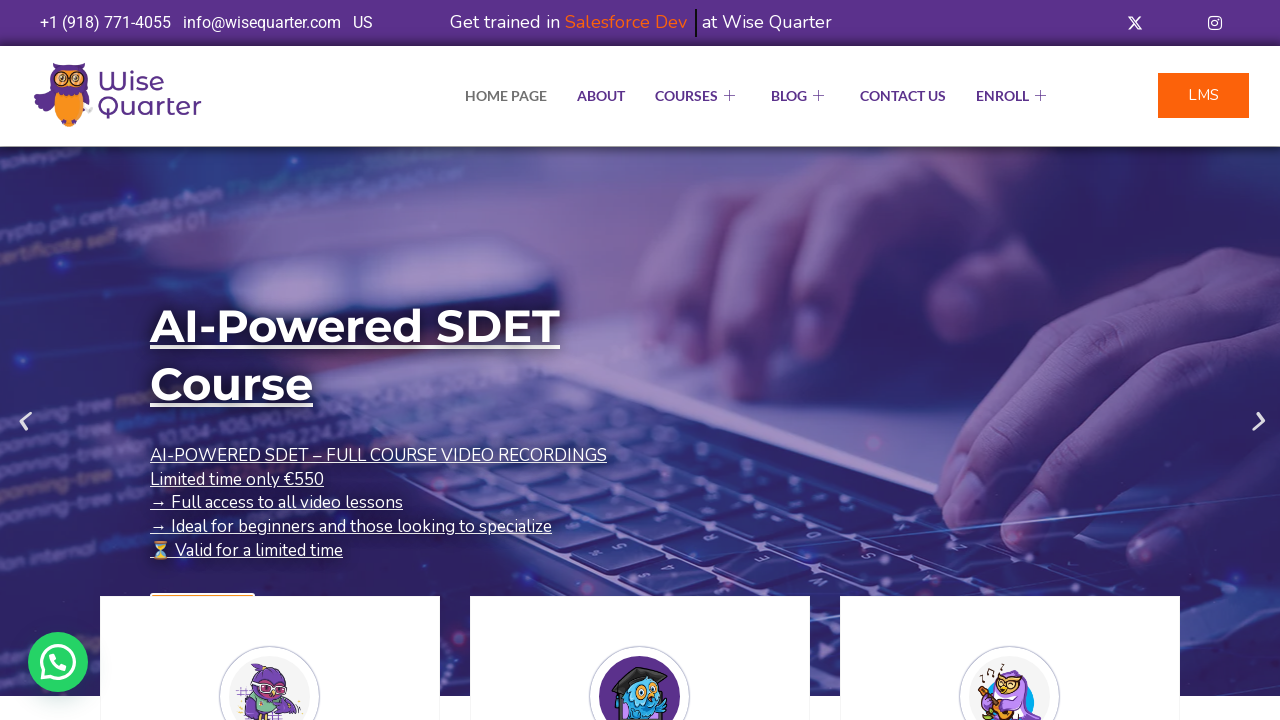

Retrieved page title: 'IT Bootcamp Courses, Online Classes - Wise Quarter Course'
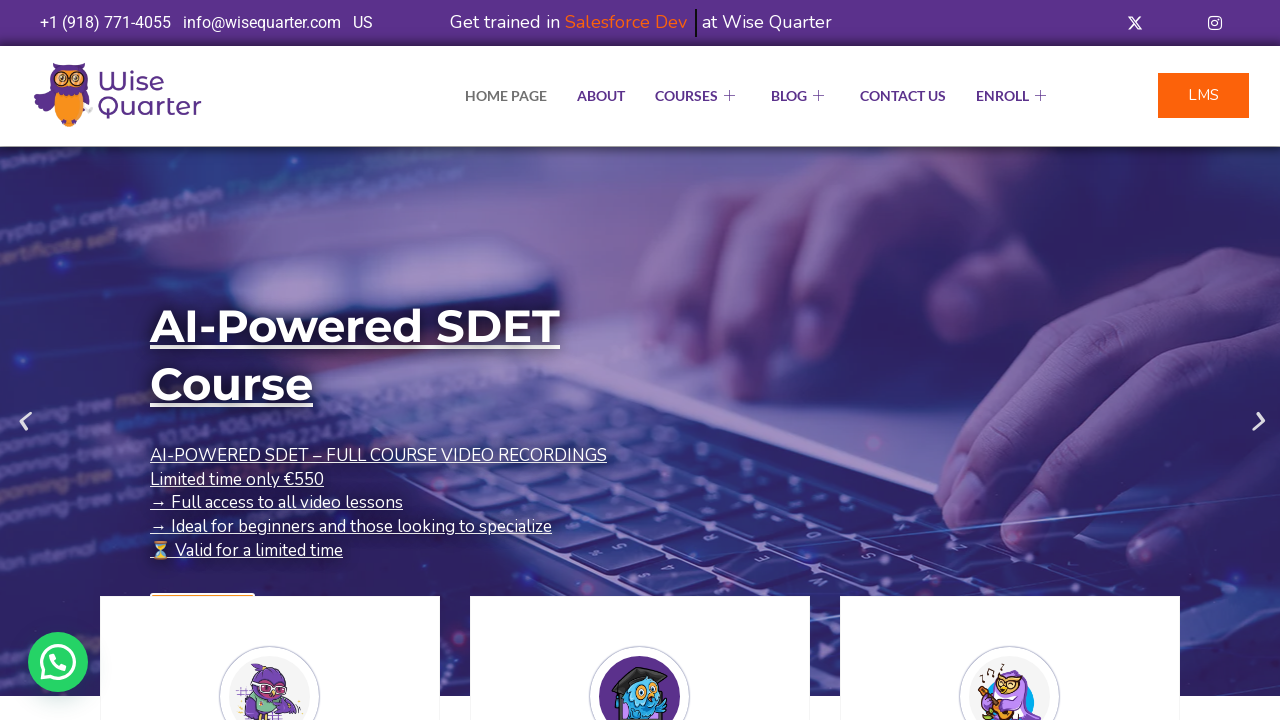

Title verification PASSED - 'Wise' found in page title
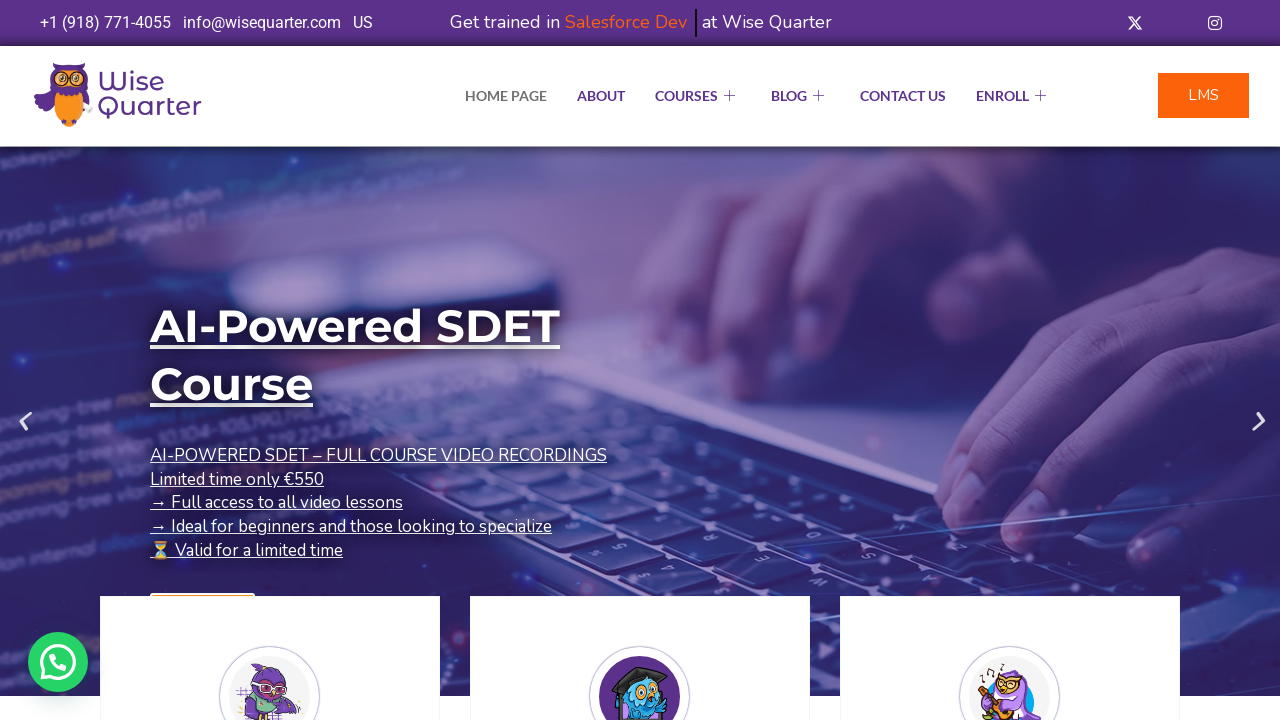

Retrieved page URL: 'https://wisequarter.com/'
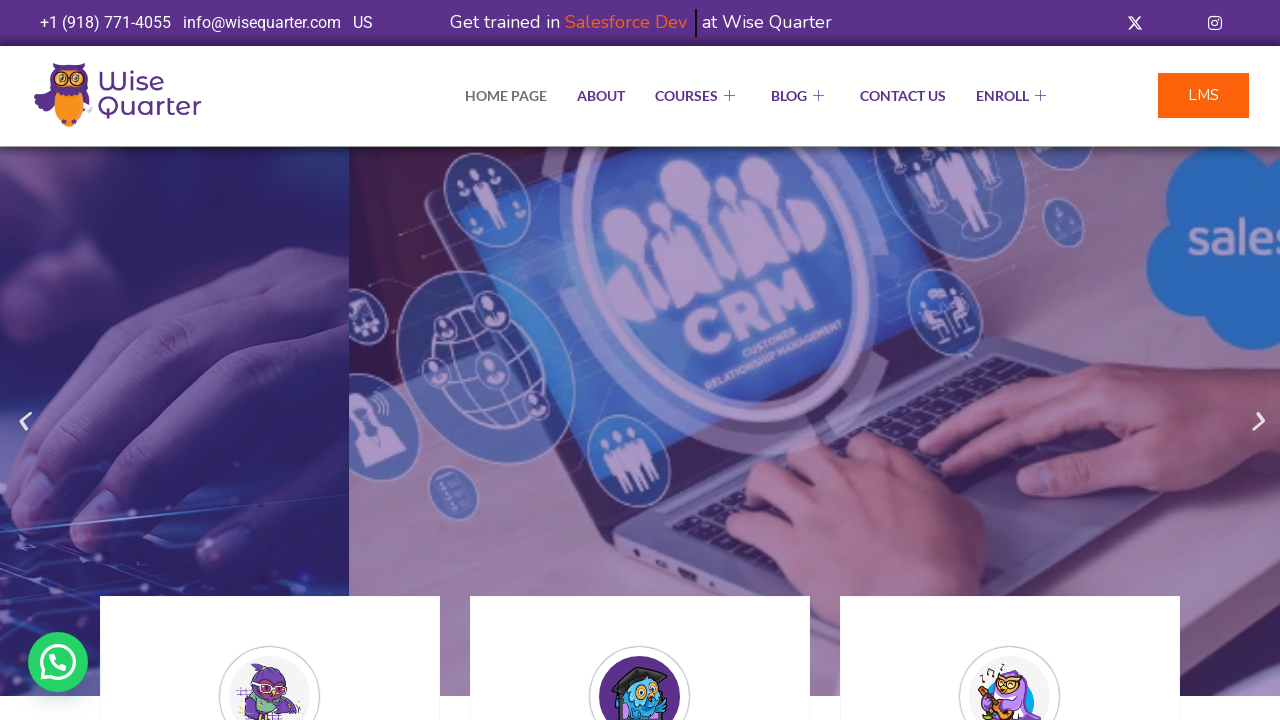

URL verification FAILED - Expected: https://www.wisequarter.com, Actual: https://wisequarter.com/
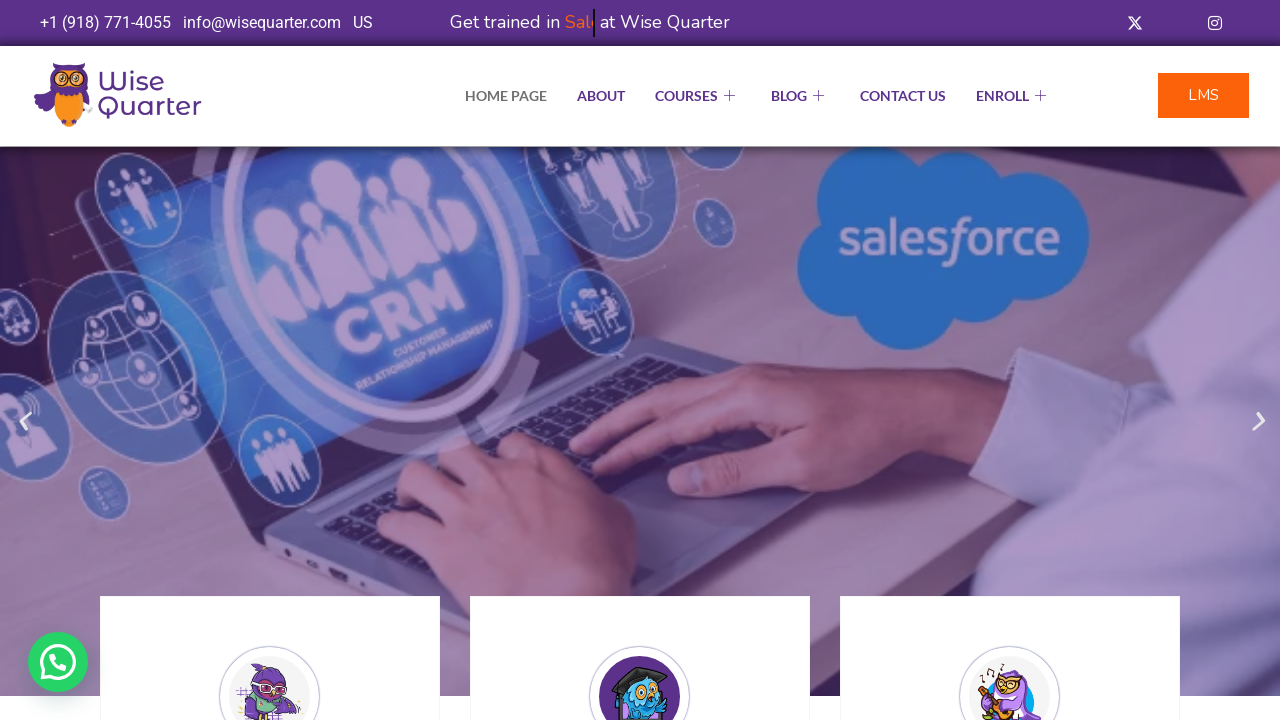

Retrieved page source with length: 296072 characters
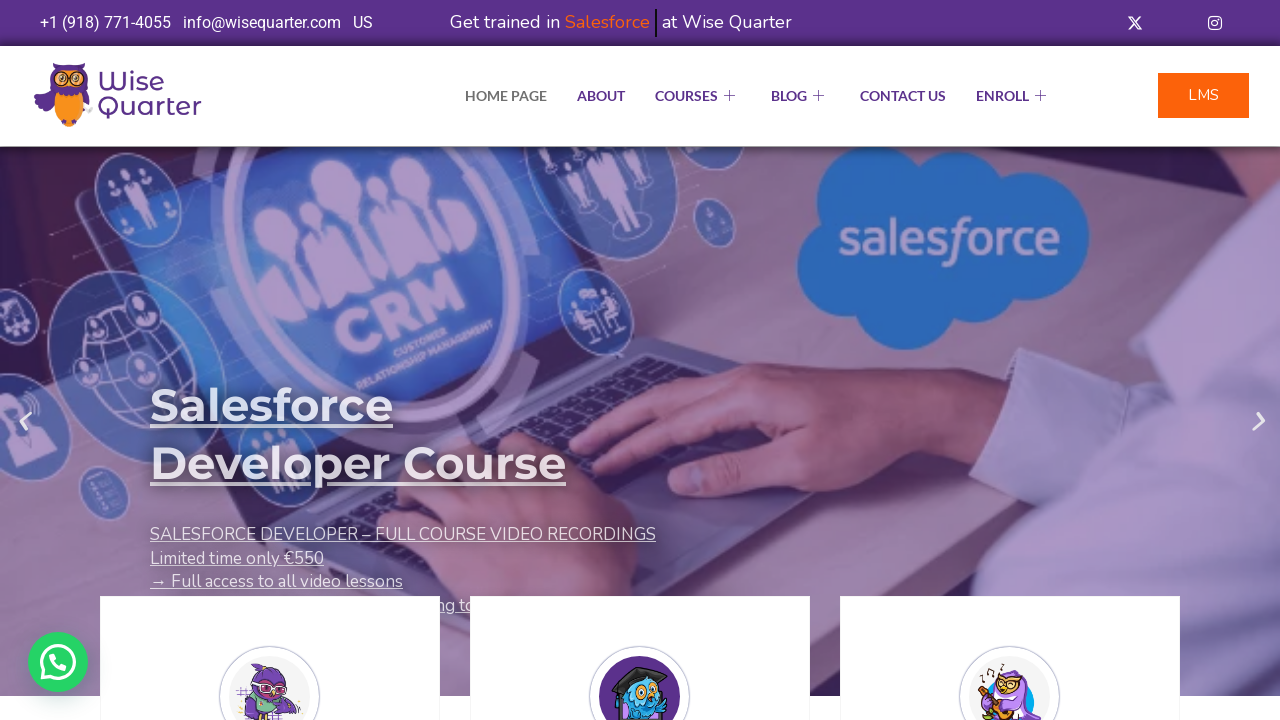

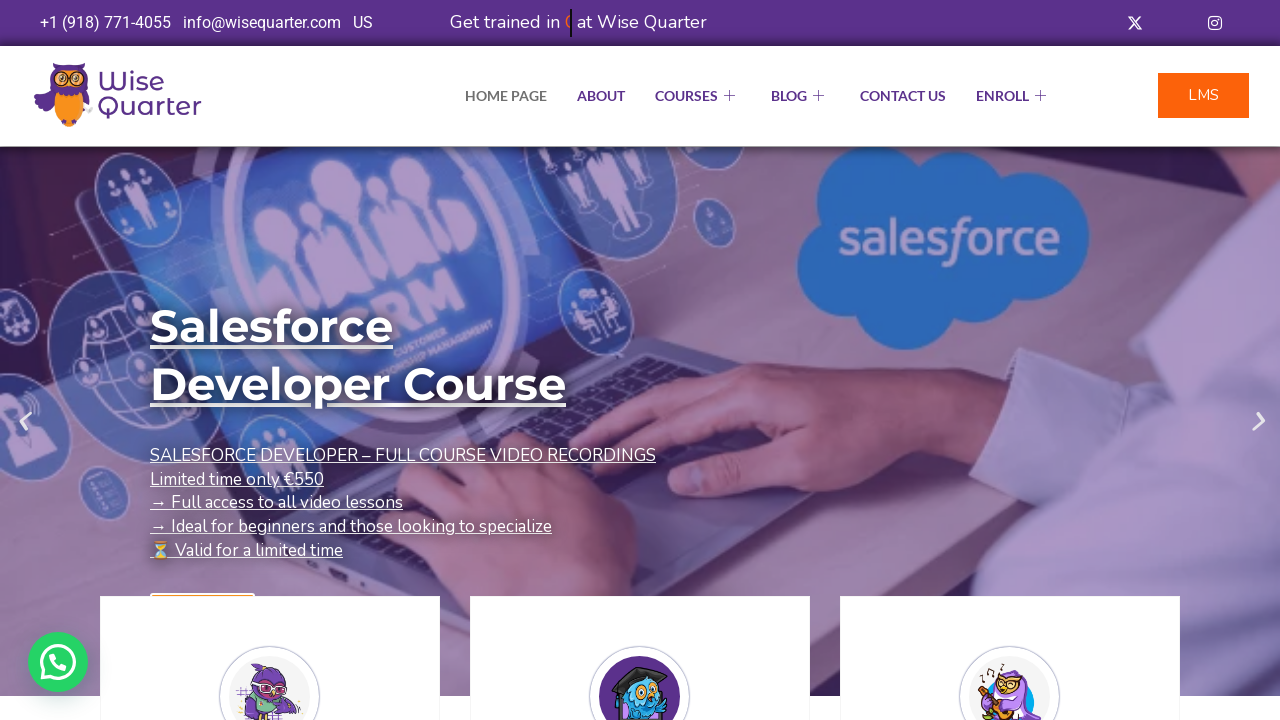